Tests calculator multiplication functionality by clicking 3 × 3 and verifying the result equals 9

Starting URL: https://testpages.eviltester.com/styled/apps/calculator.html

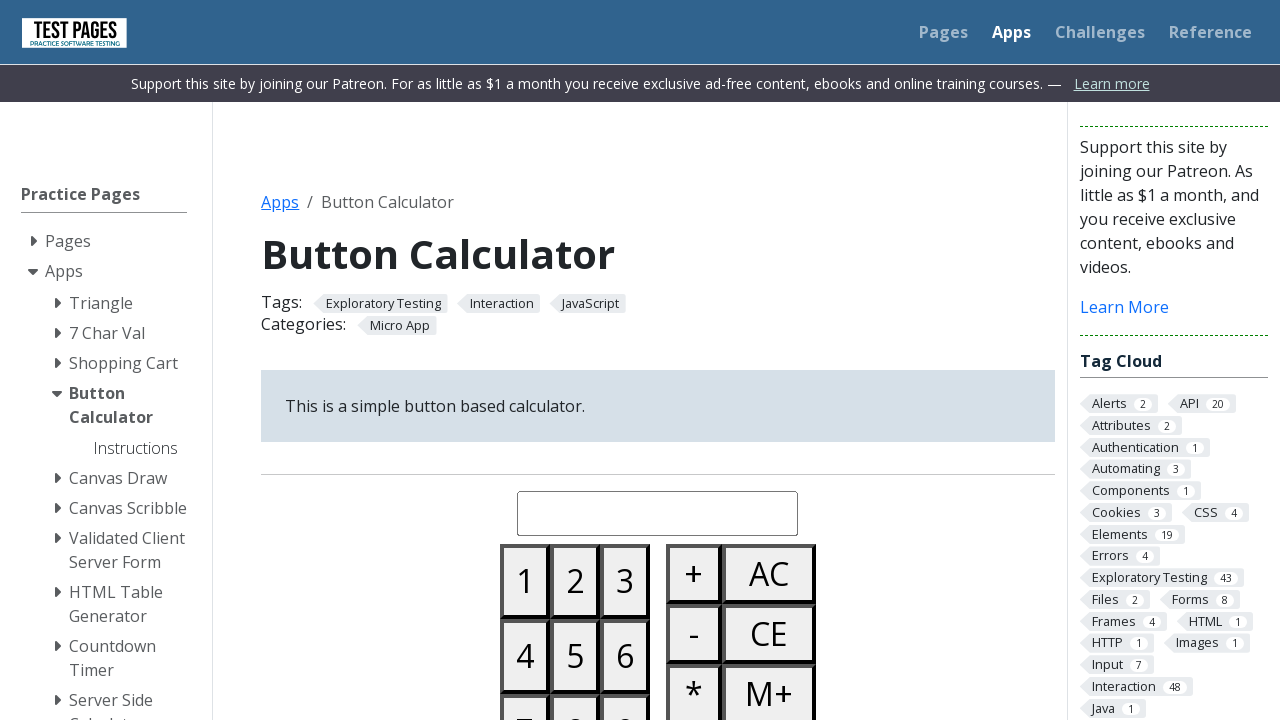

Clicked button 3 at (625, 581) on #button03
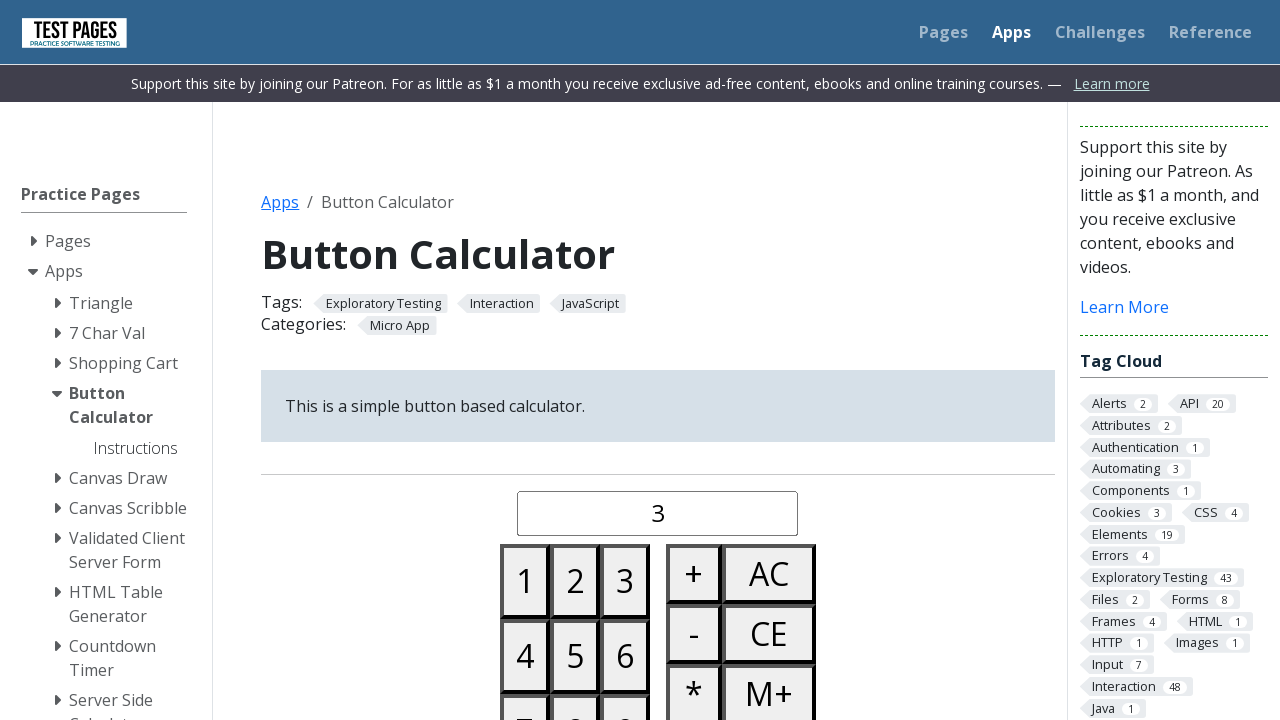

Clicked multiply button at (694, 690) on #buttonmultiply
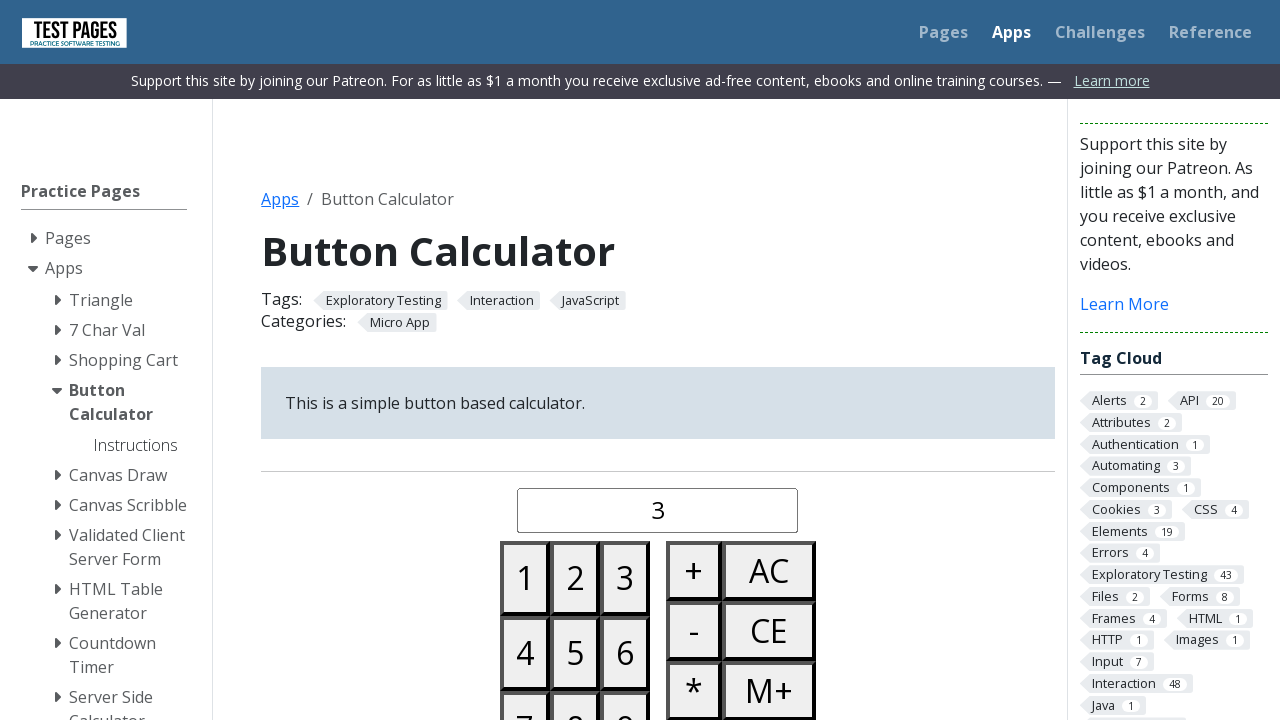

Clicked button 3 at (625, 578) on #button03
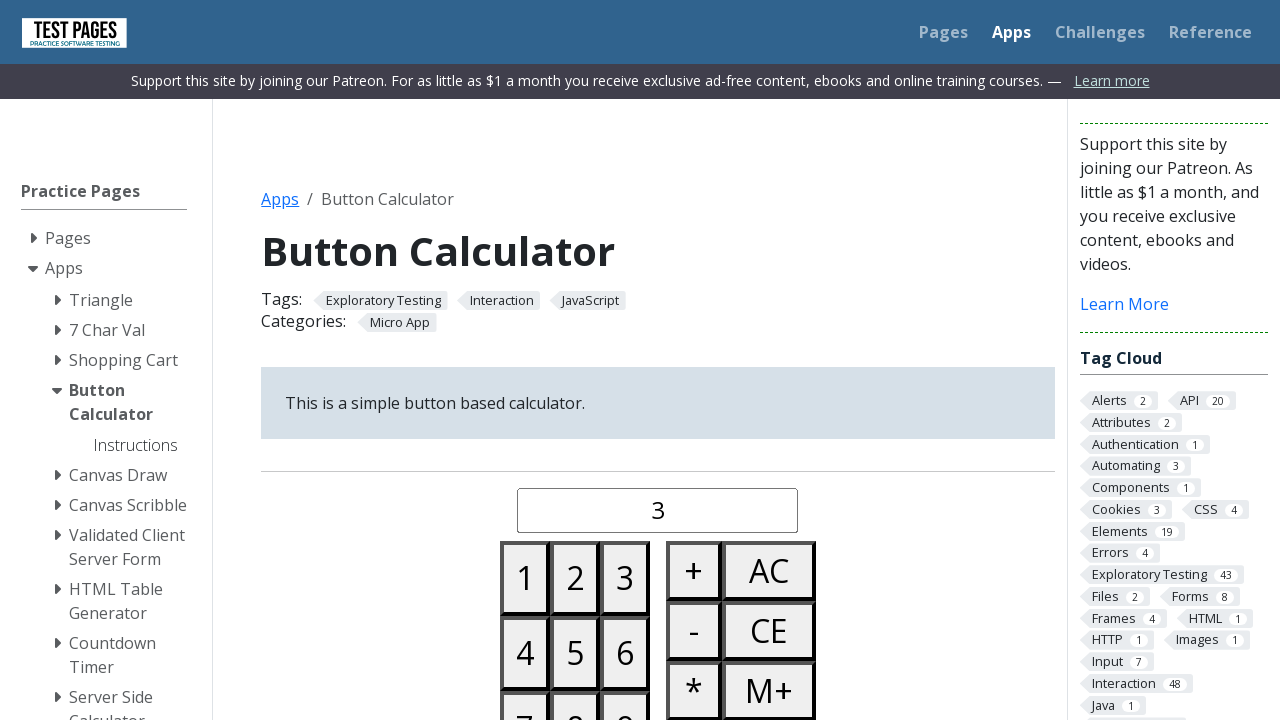

Clicked equals button at (694, 360) on #buttonequals
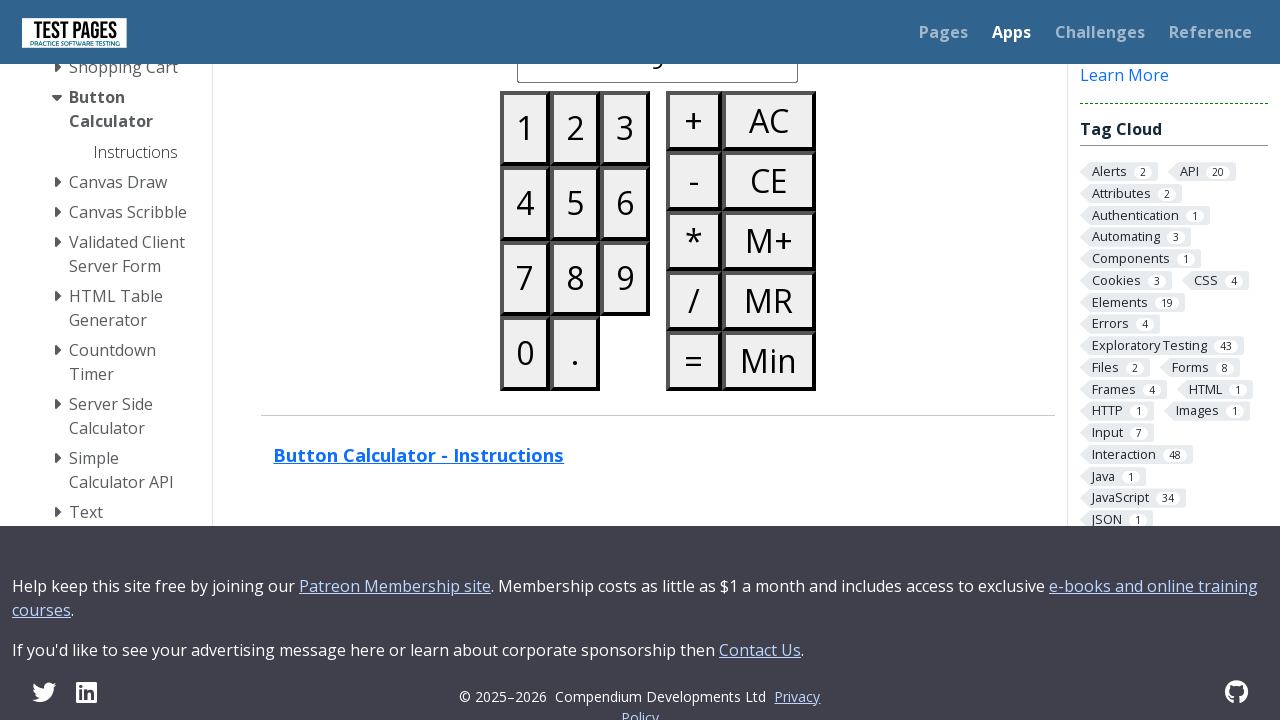

Result displayed in calculator
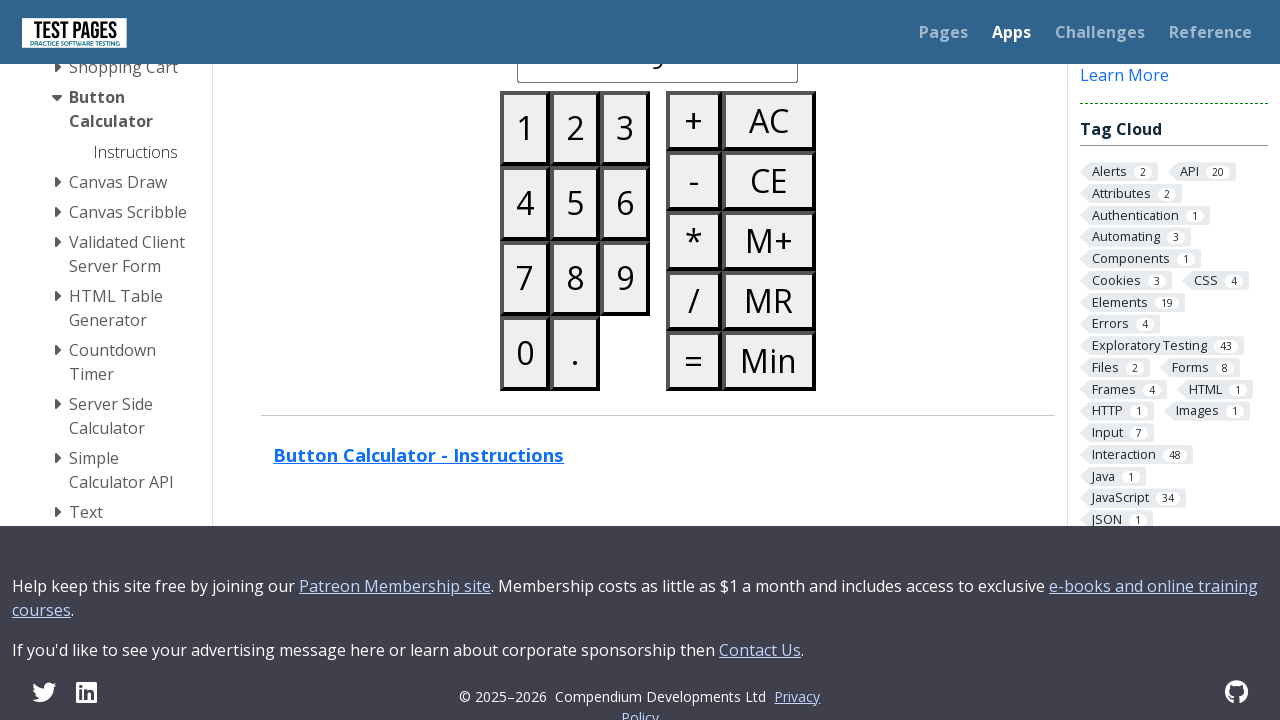

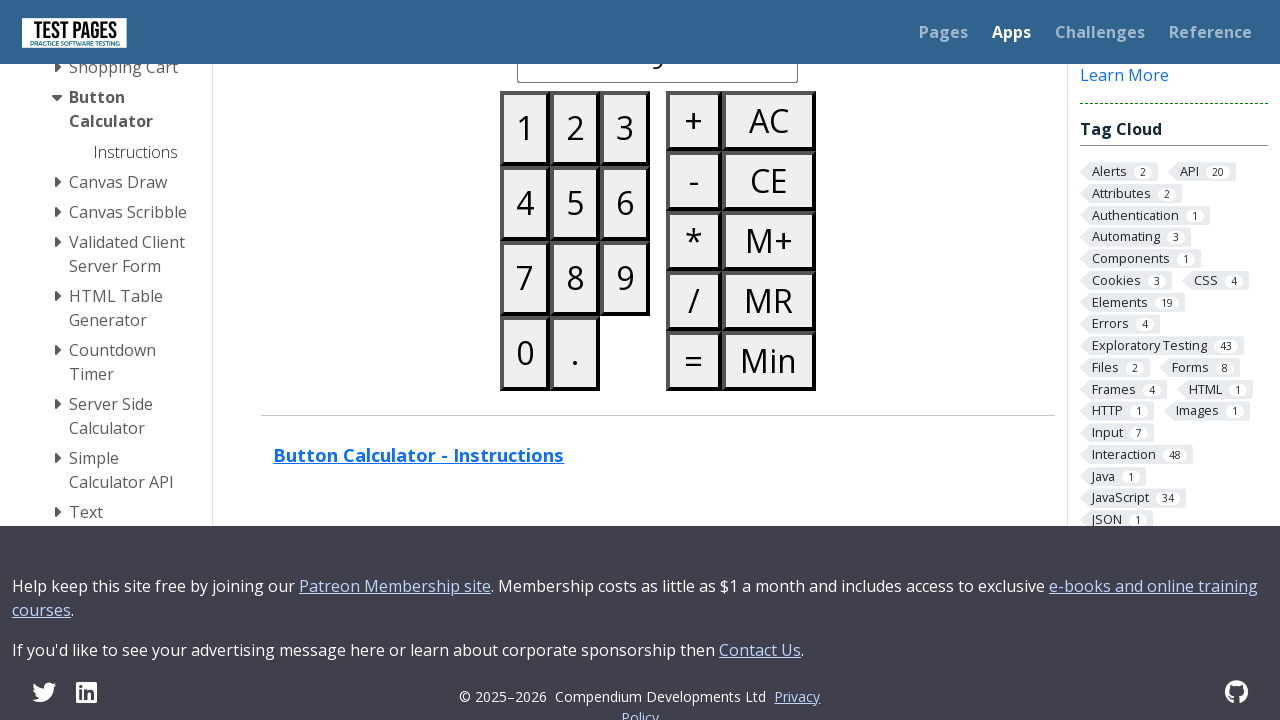